Tests table handling by verifying the number of rows and columns in a product table, then navigates through pagination pages to interact with table data

Starting URL: https://testautomationpractice.blogspot.com/

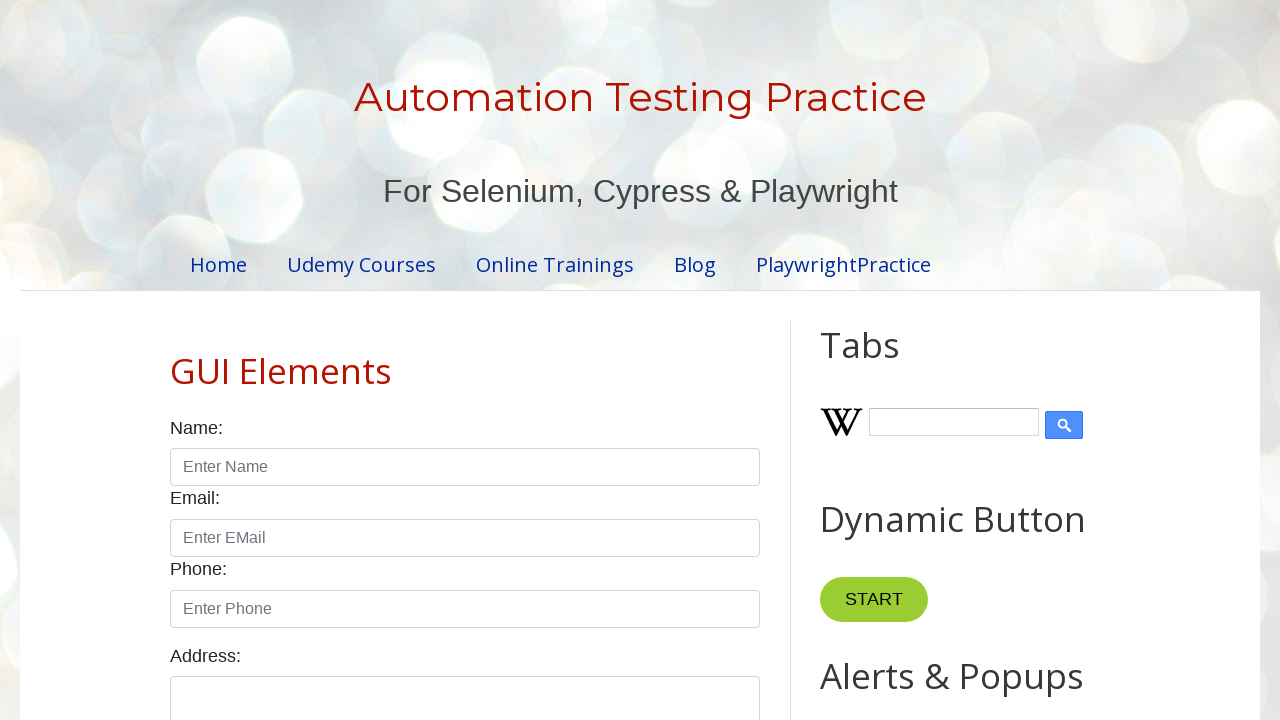

Located the product table
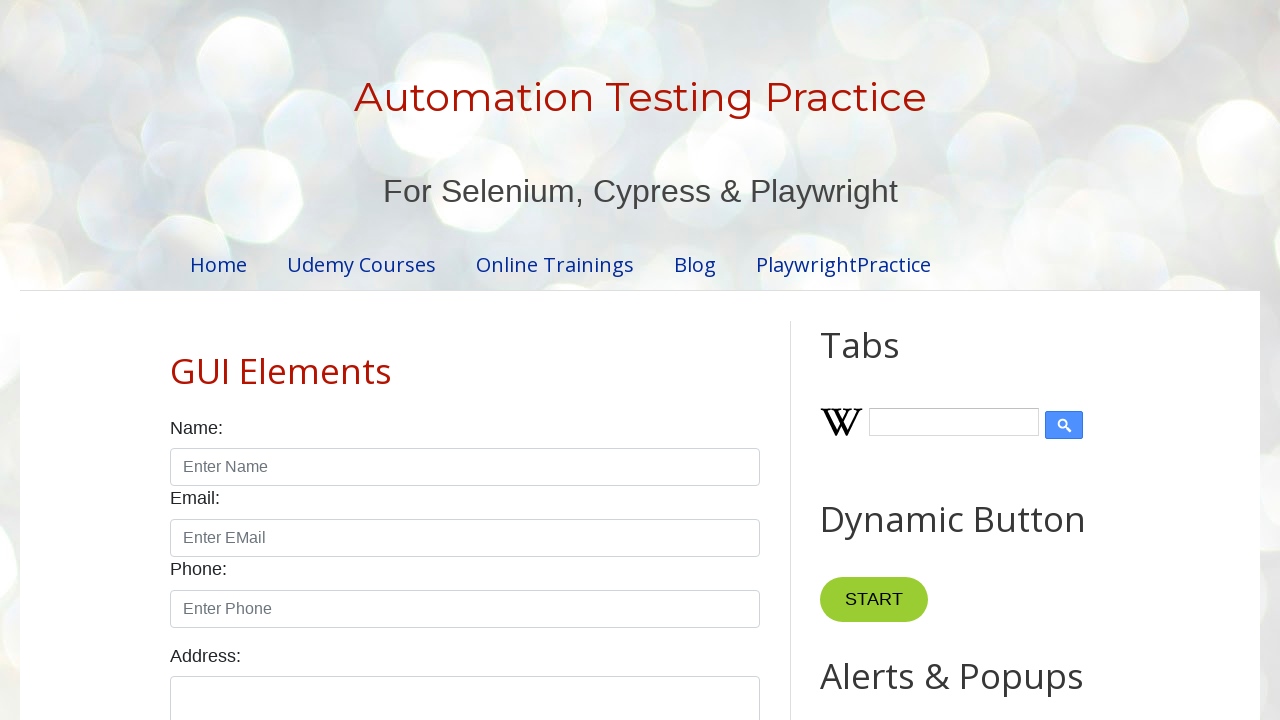

Located table header columns
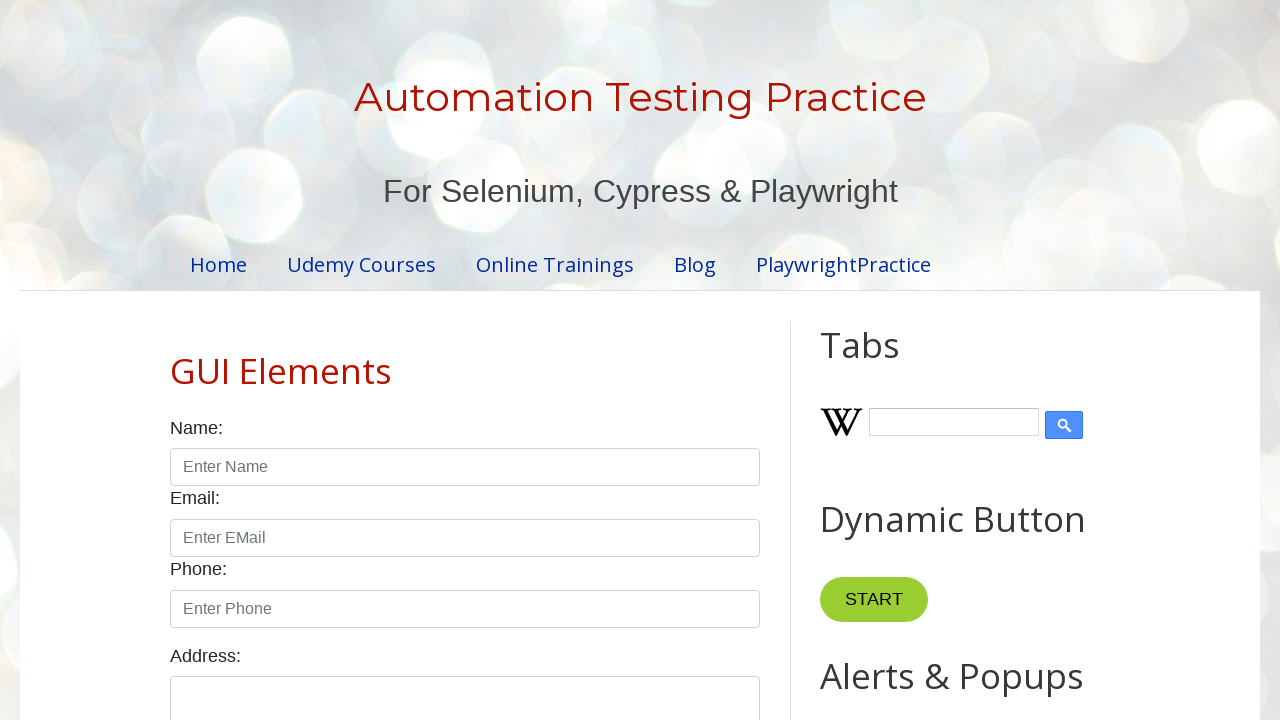

Located table body rows
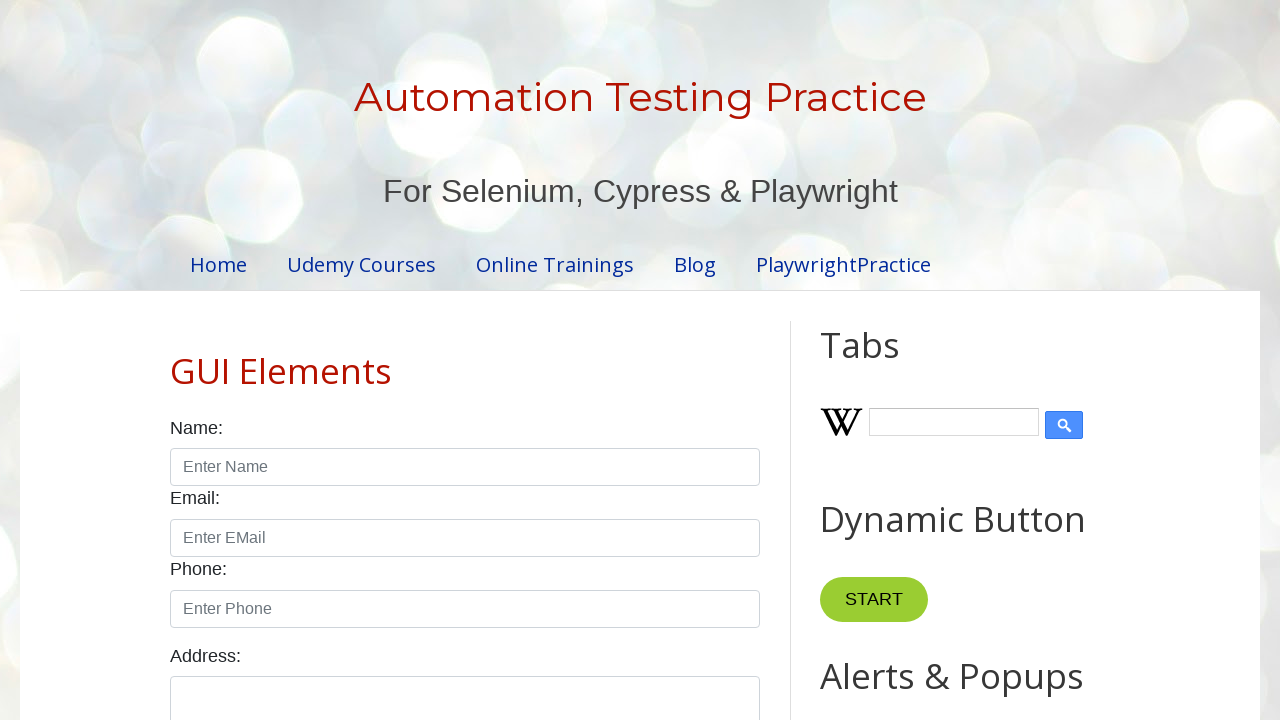

Verified that table has 4 columns
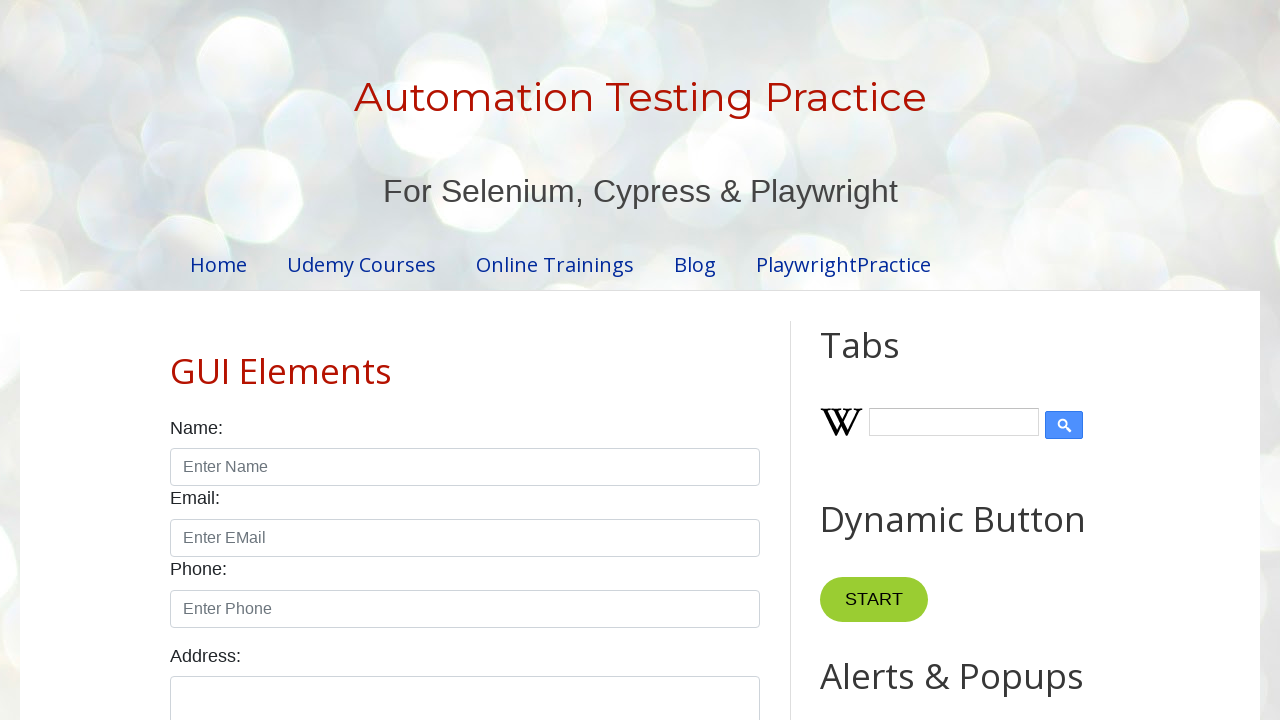

Verified that table has 5 rows
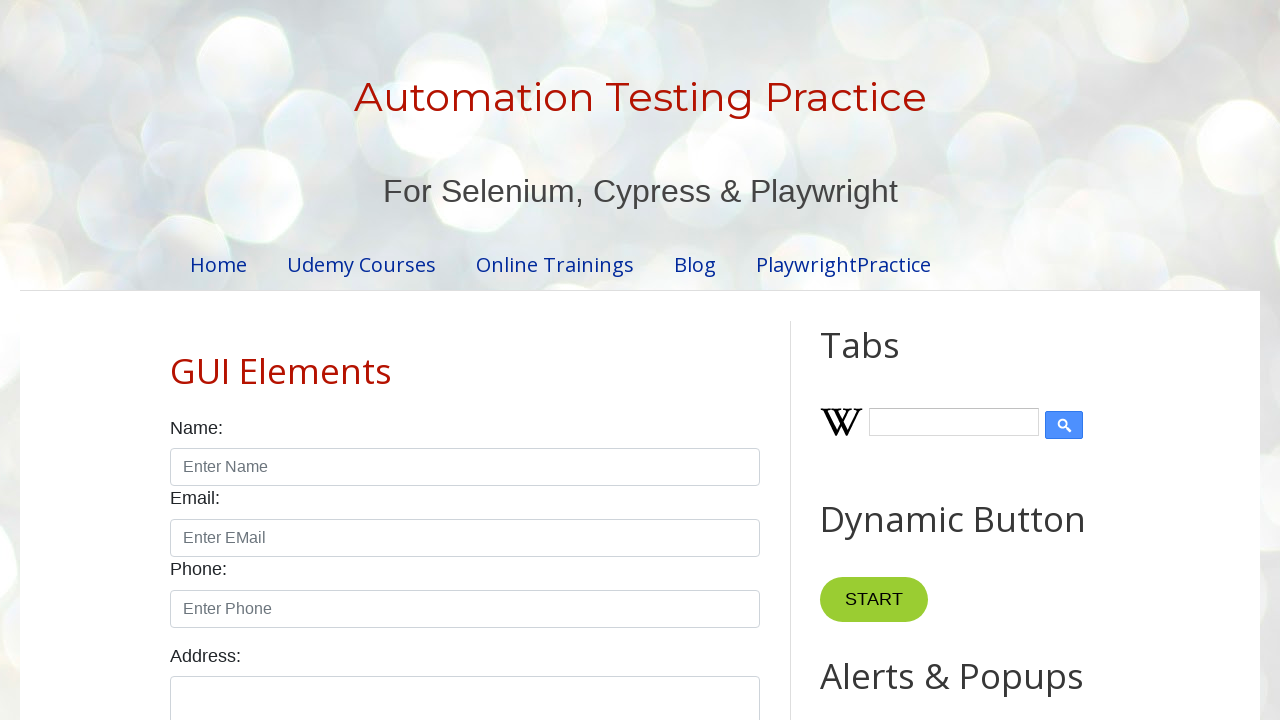

Located all pagination links
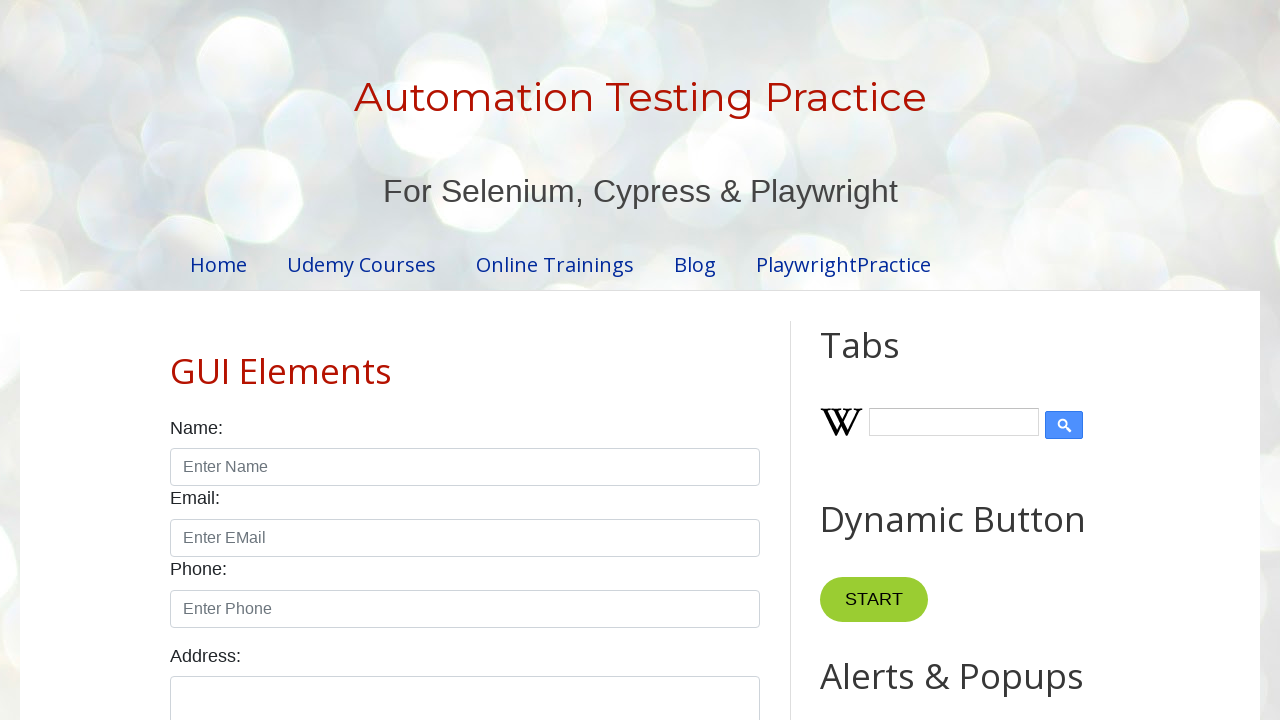

Identified 4 pagination pages
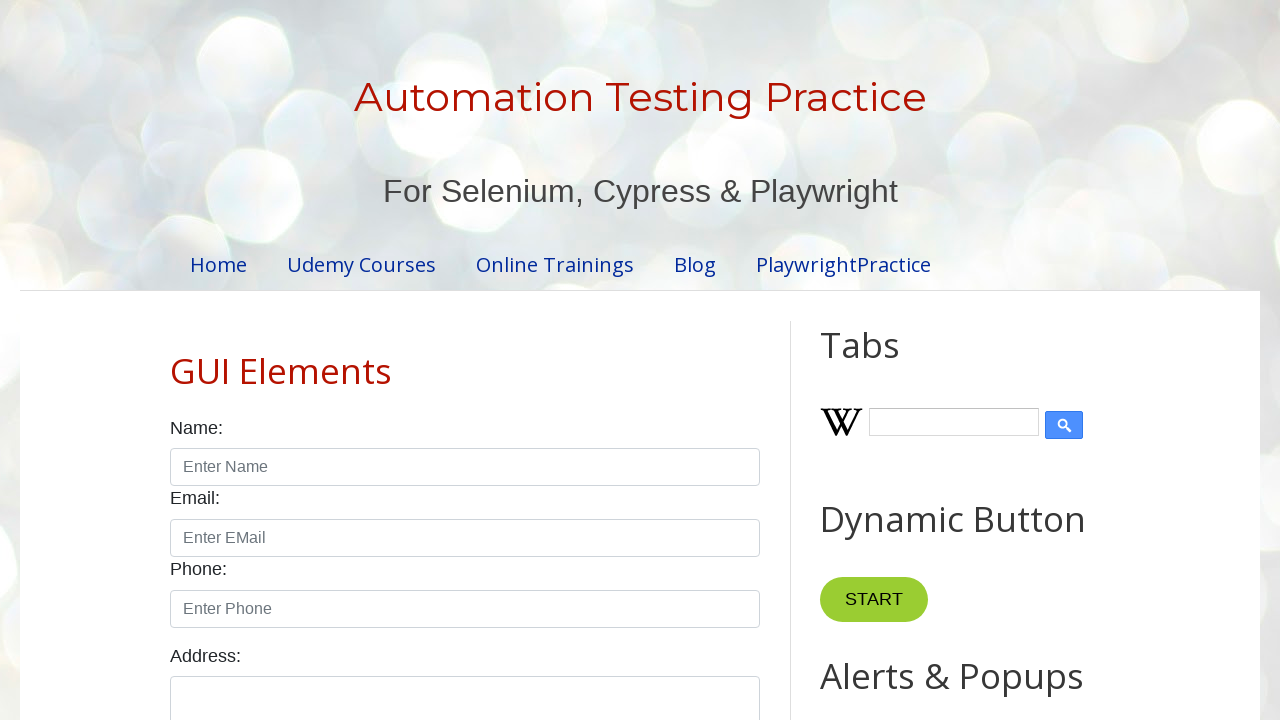

Waited for table content to update on page 1
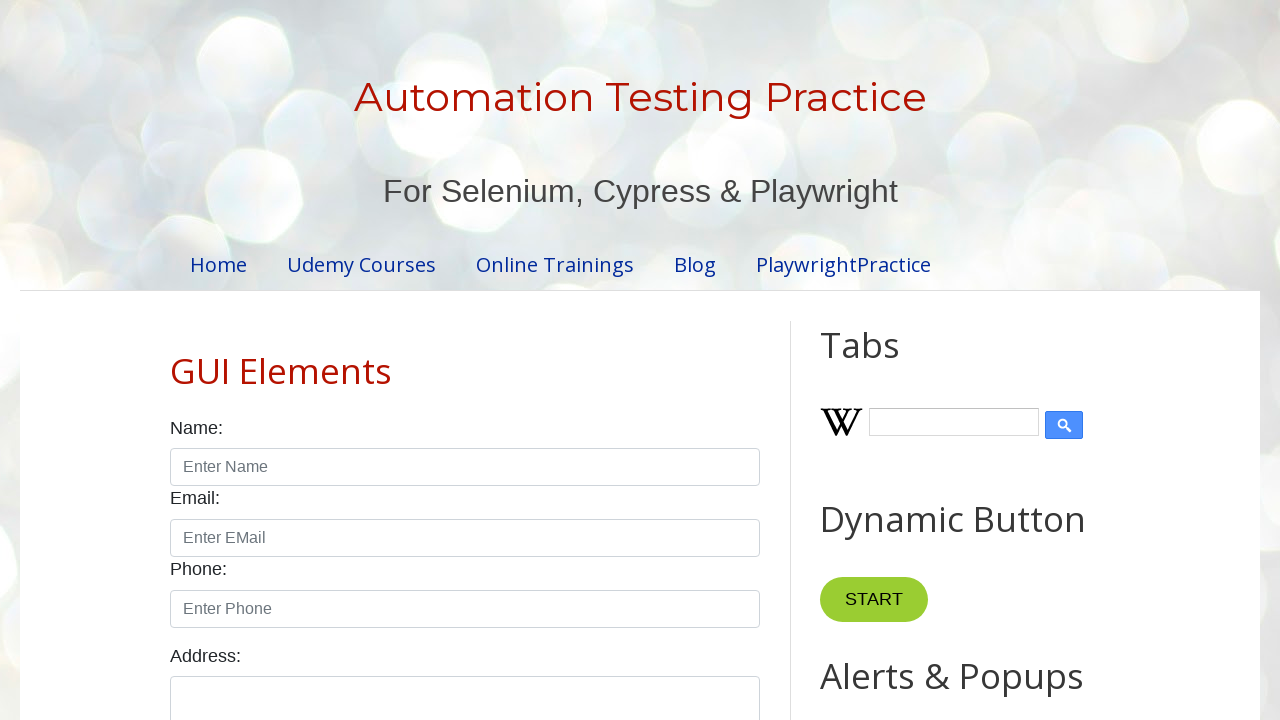

Clicked pagination link to navigate to page 2 at (456, 361) on .pagination li a >> nth=1
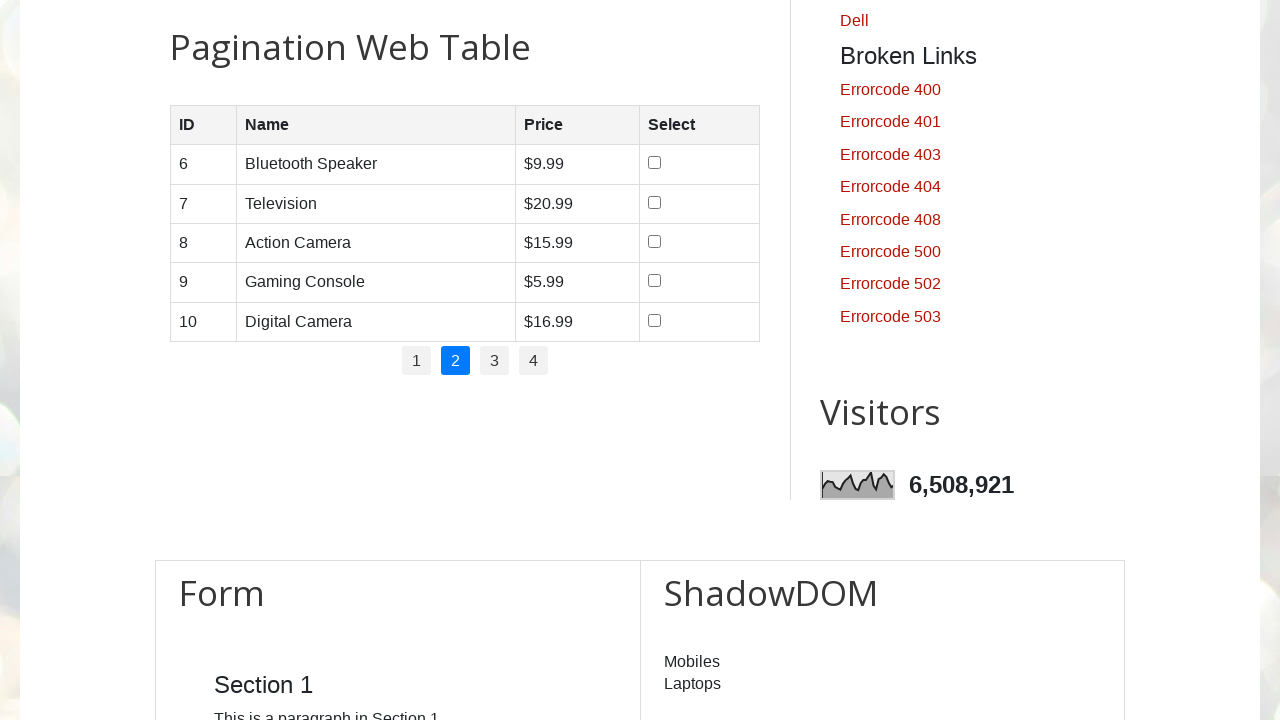

Waited for table content to update on page 2
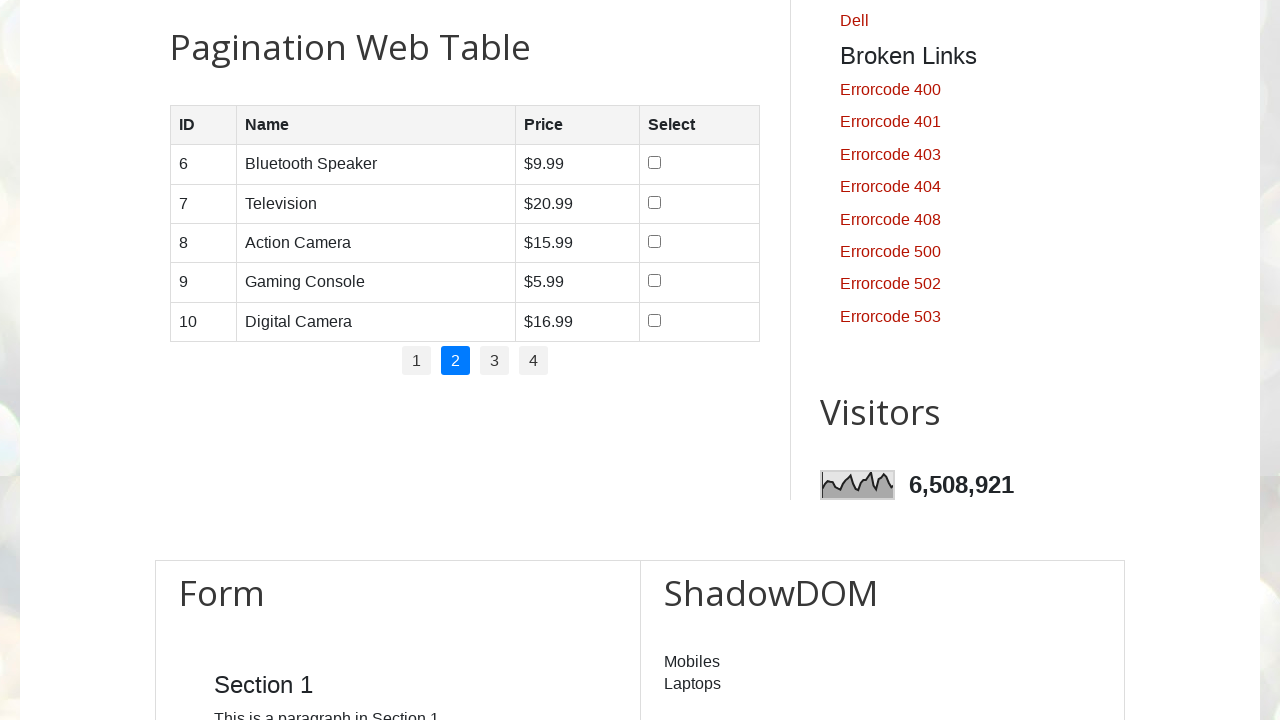

Clicked pagination link to navigate to page 3 at (494, 361) on .pagination li a >> nth=2
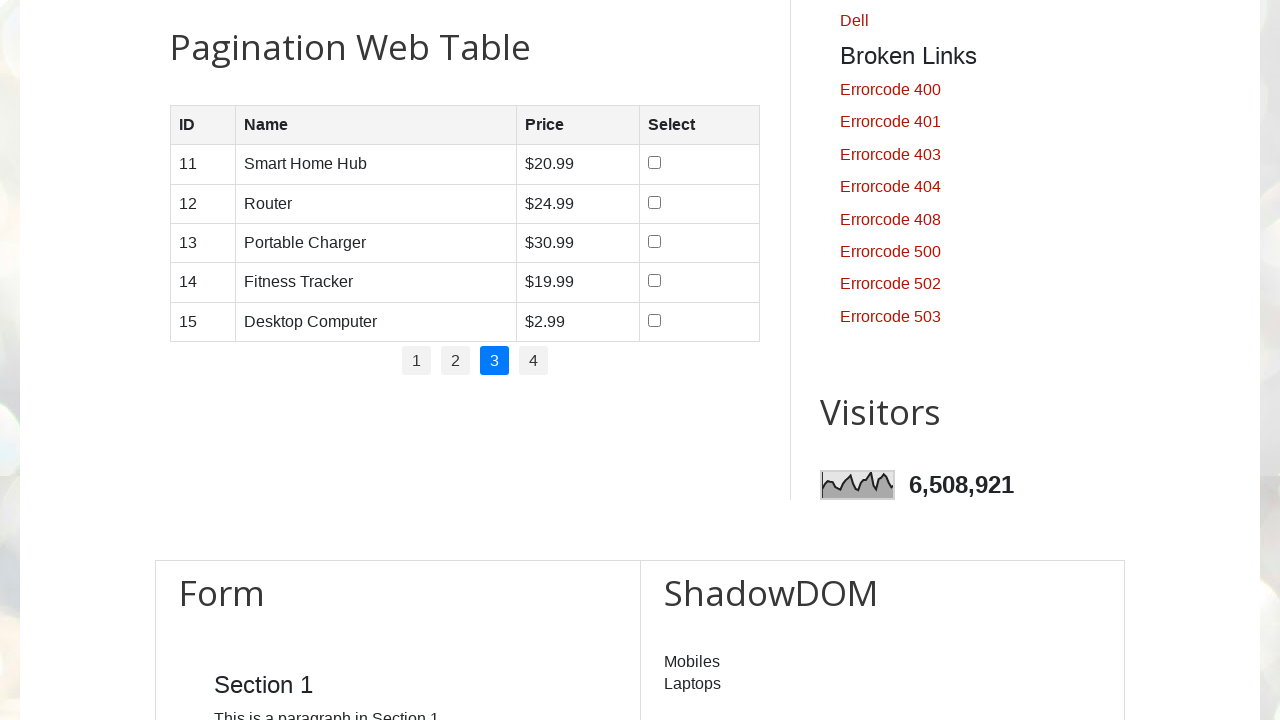

Waited for table content to update on page 3
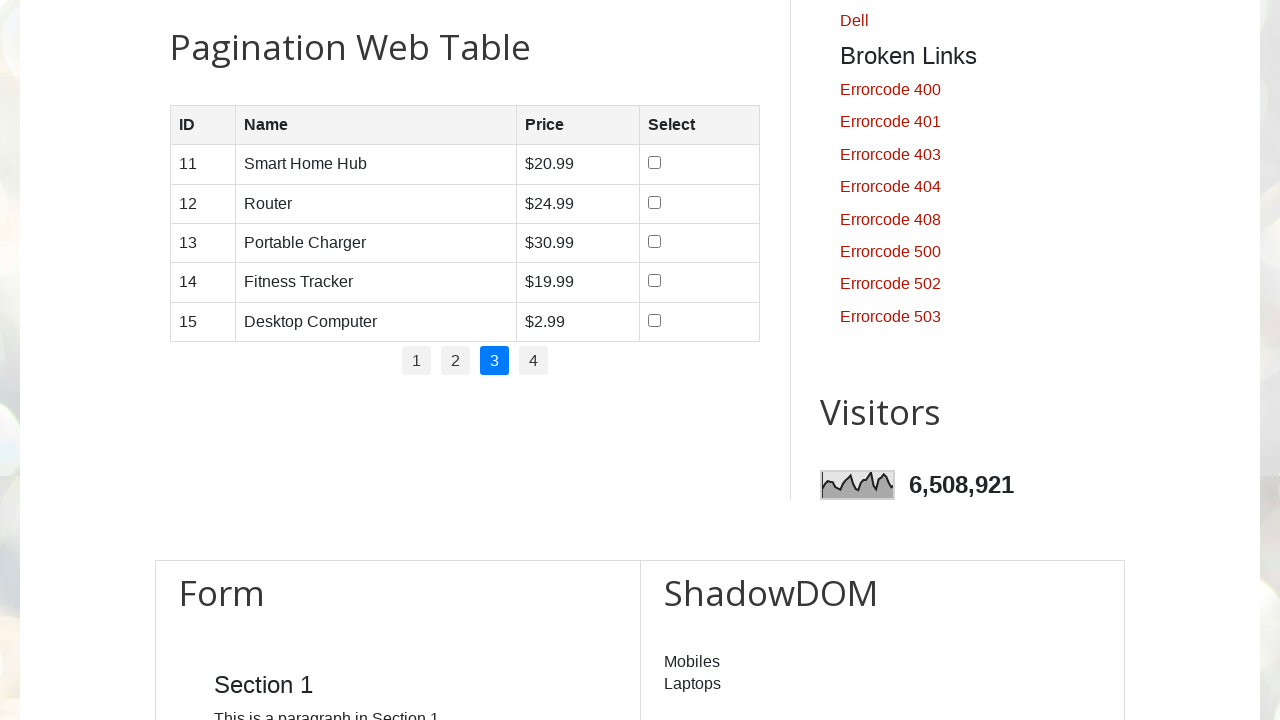

Clicked pagination link to navigate to page 4 at (534, 361) on .pagination li a >> nth=3
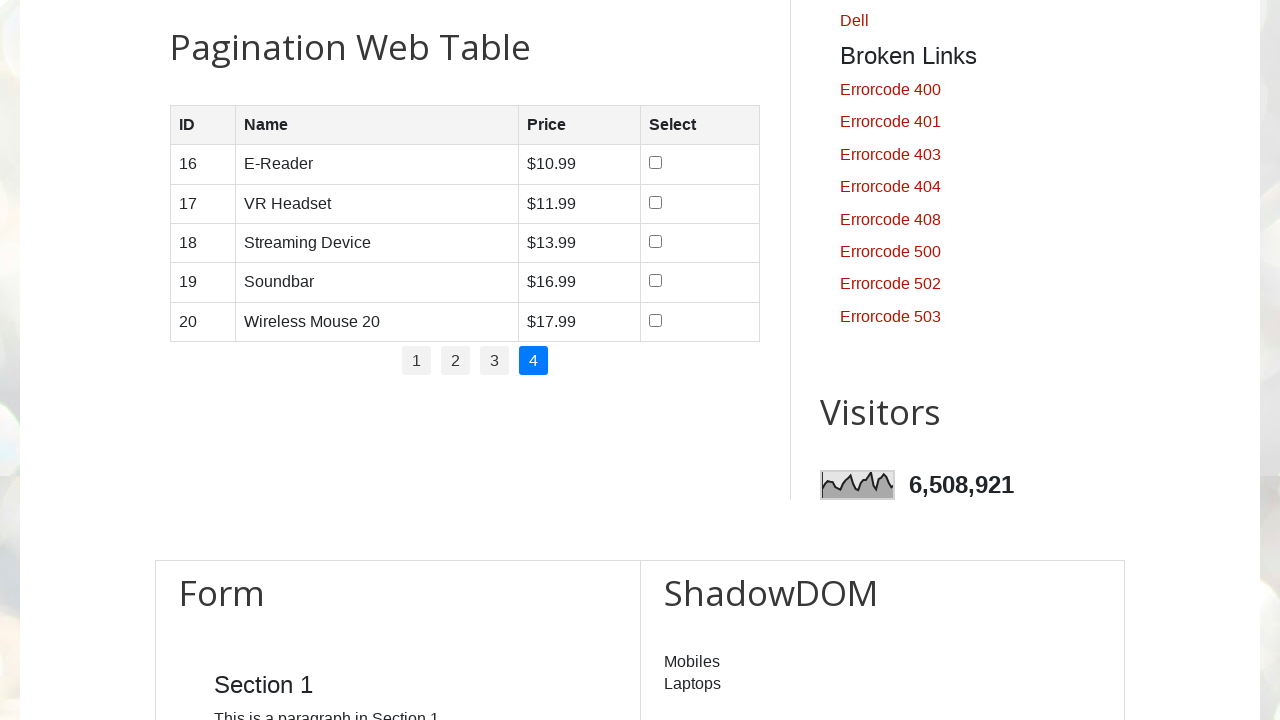

Waited for table content to update on page 4
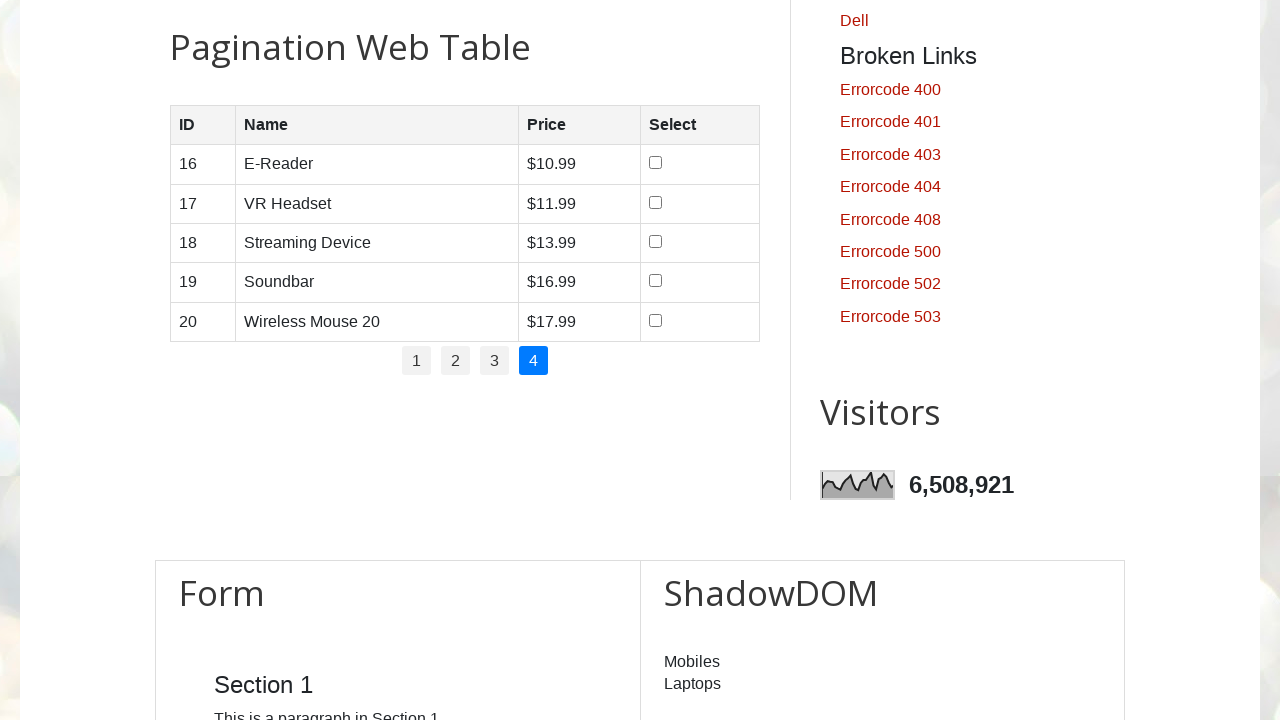

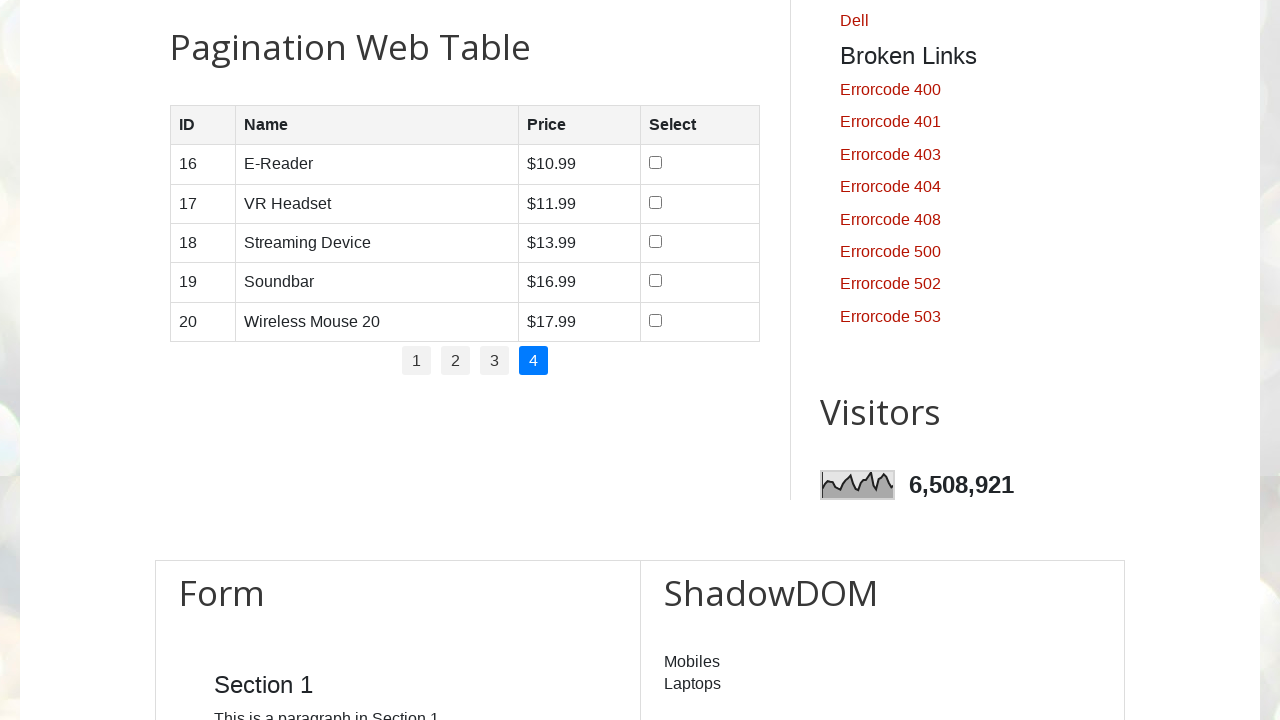